Tests user registration functionality by filling out the signup form with username, email, and password, then verifying successful account creation via a success banner message.

Starting URL: https://selenium-blog.herokuapp.com/signup

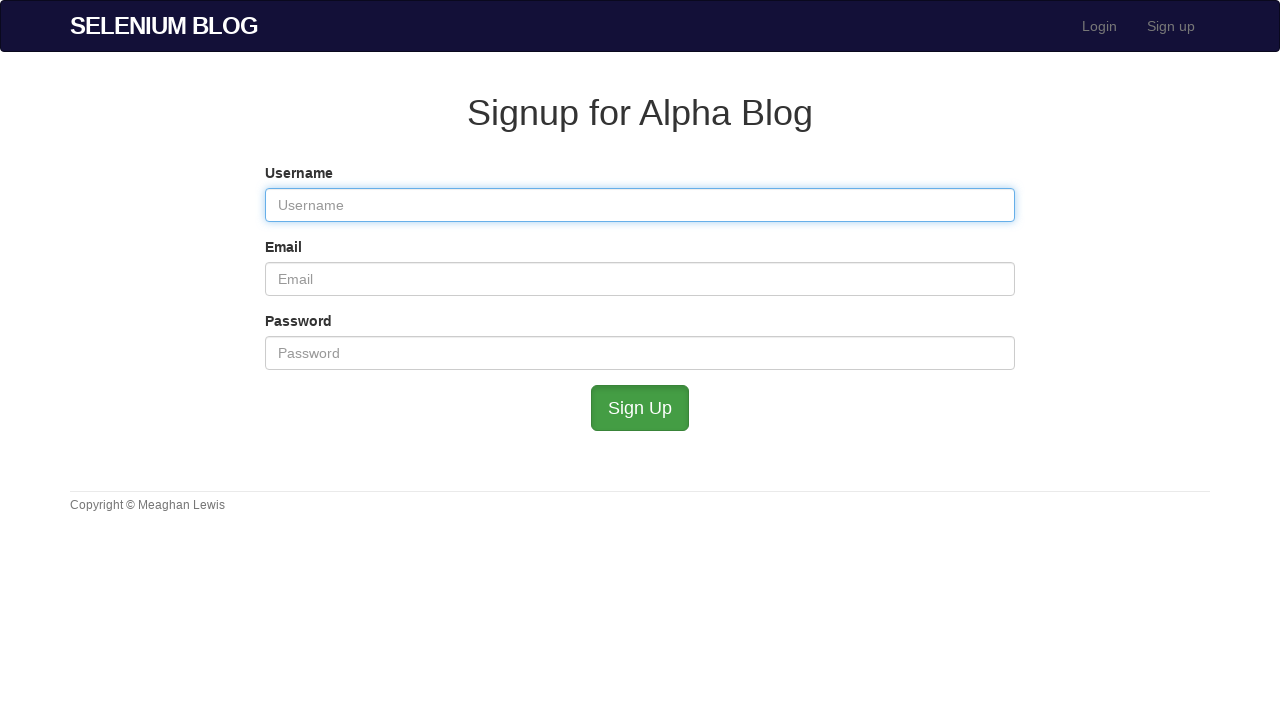

Filled username field with unique timestamp-based username on #user_username
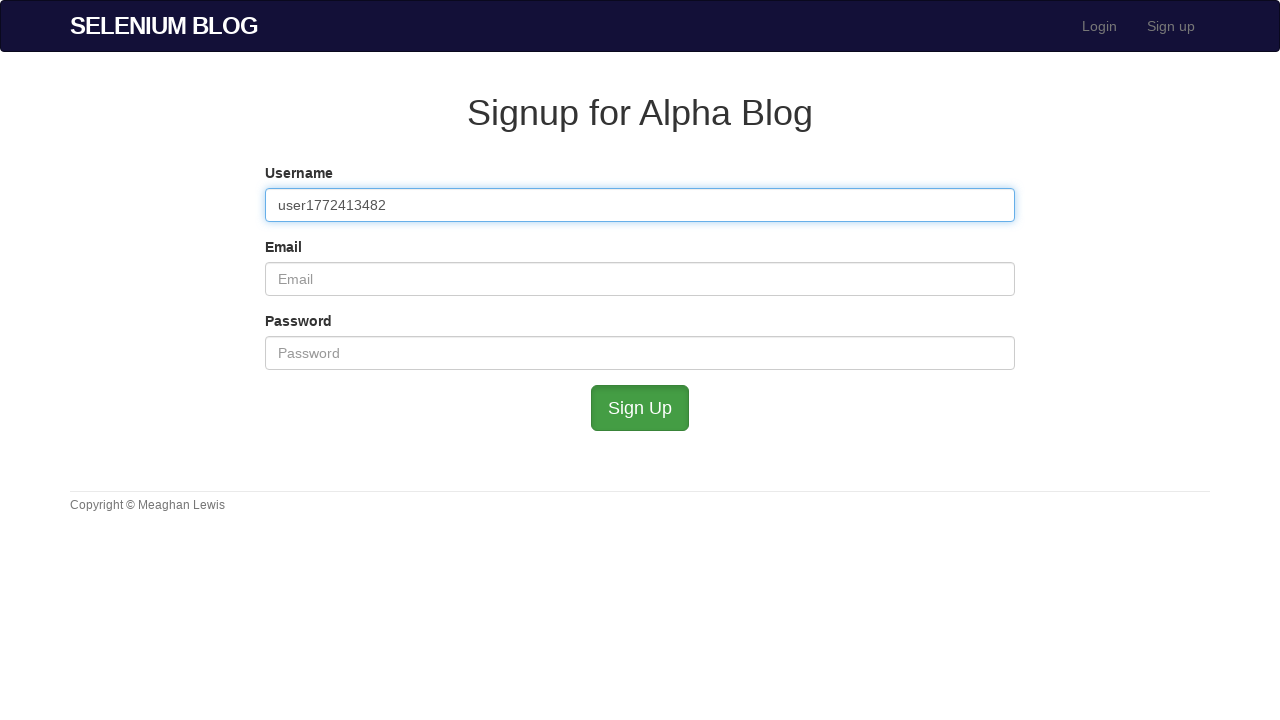

Filled email field with unique timestamp-based email address on #user_email
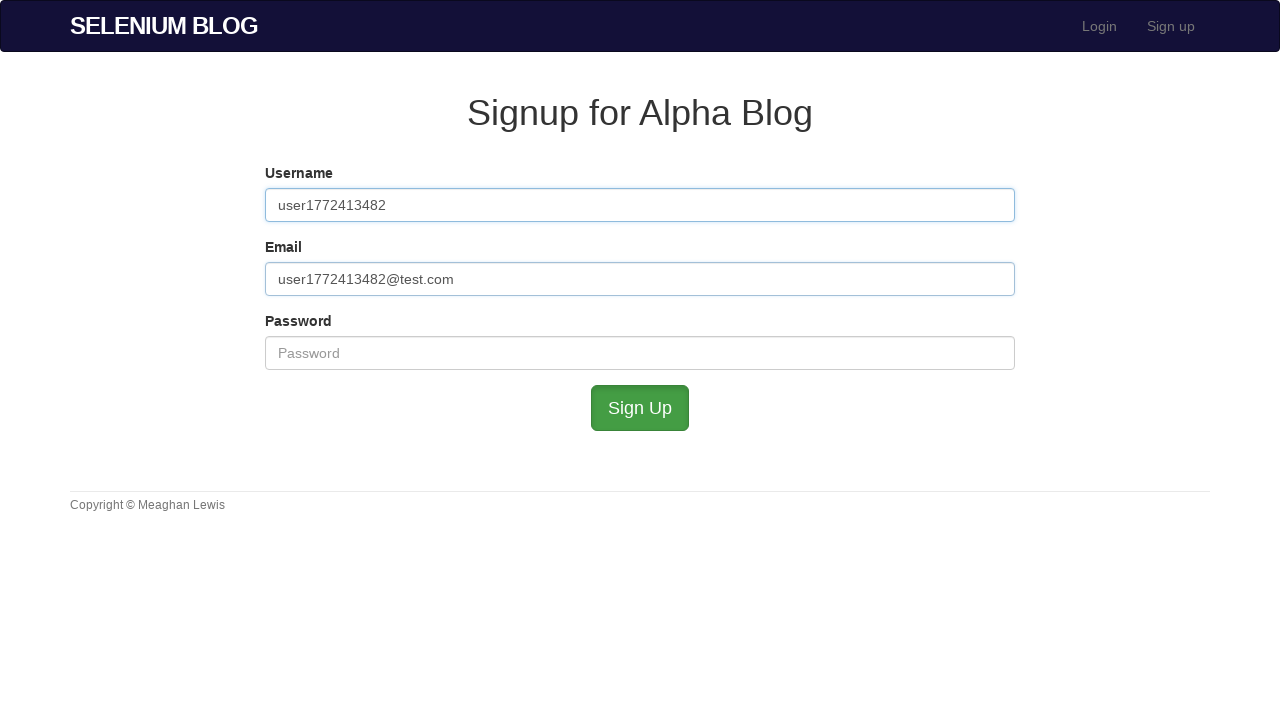

Filled password field with test password on #user_password
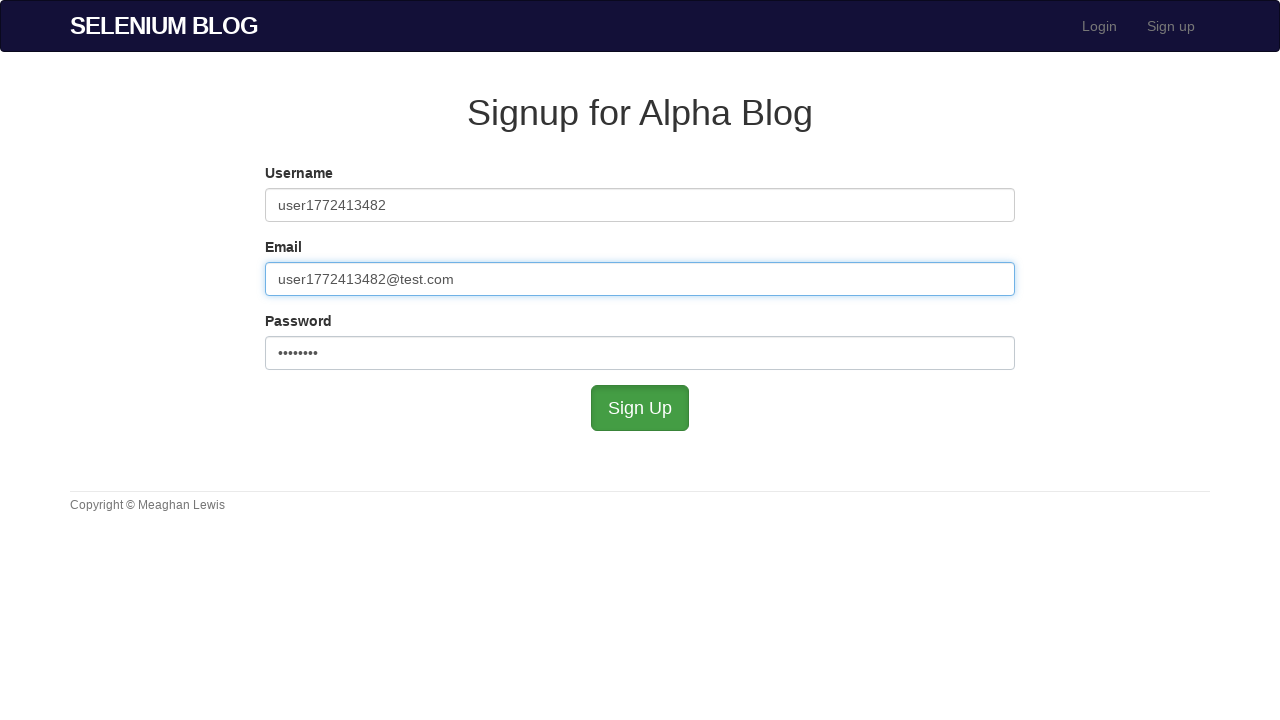

Clicked sign up button to submit registration form at (640, 408) on #submit
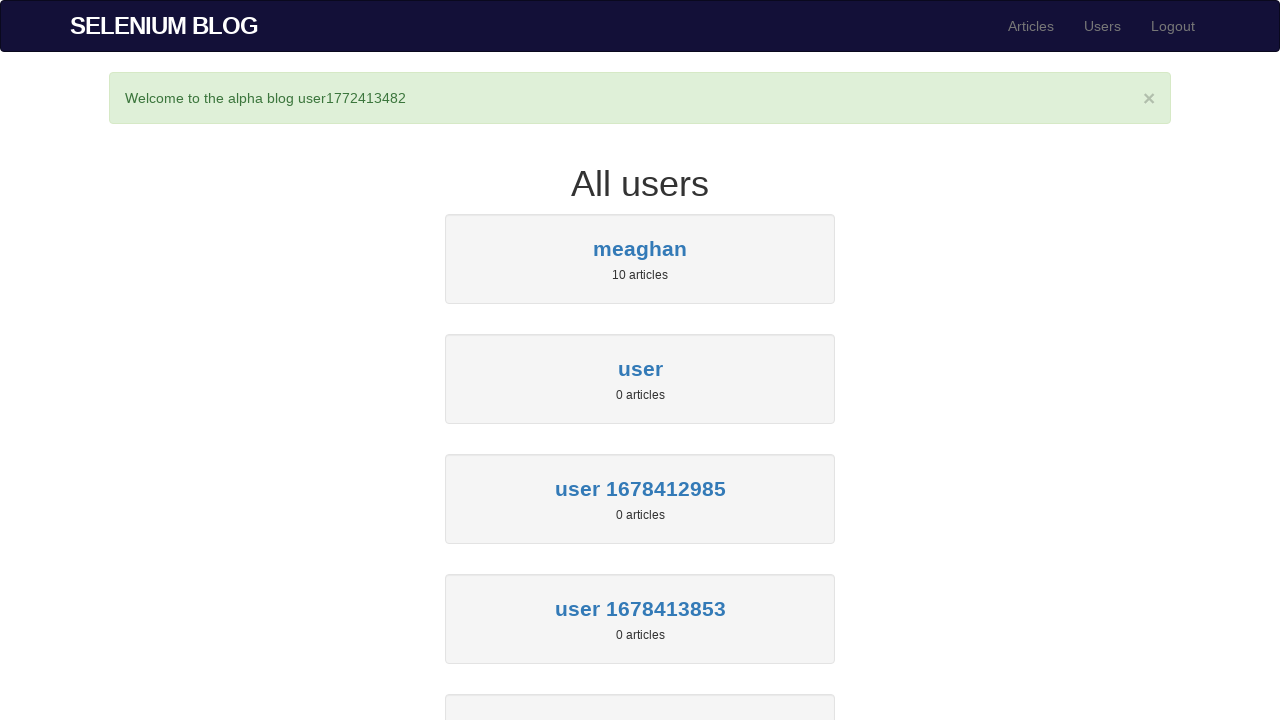

Verified success banner appeared, confirming successful account creation
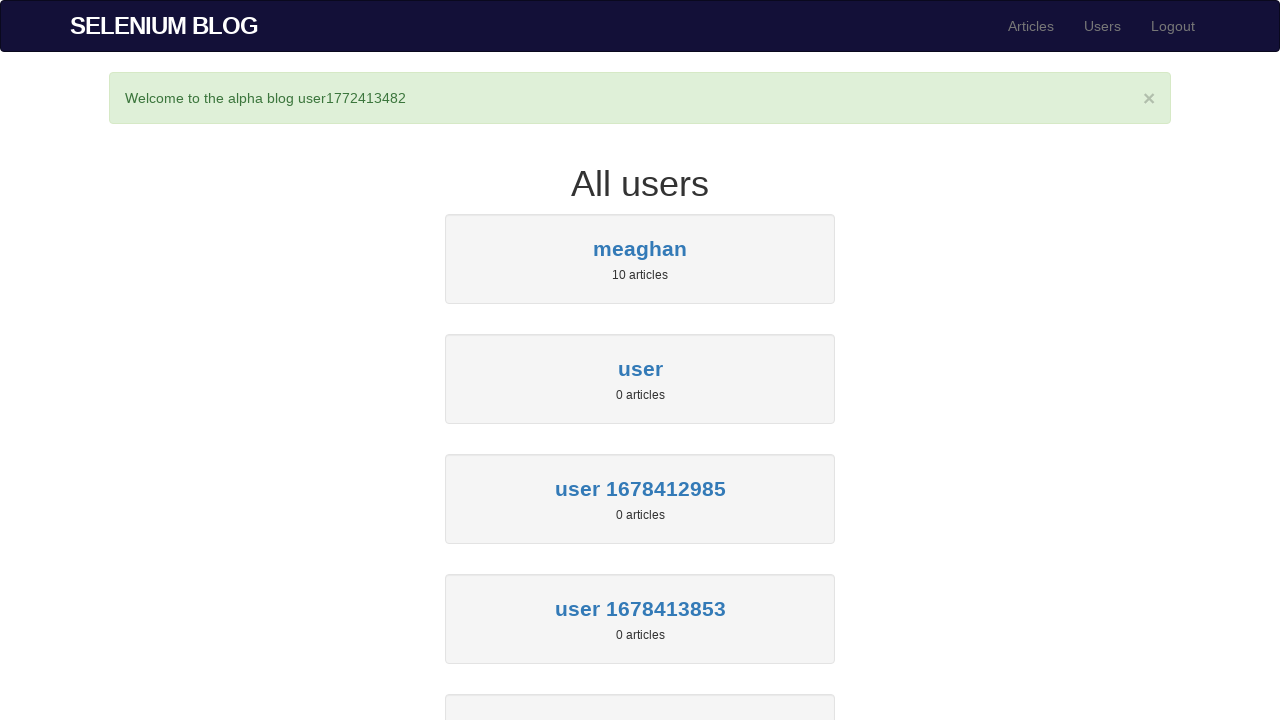

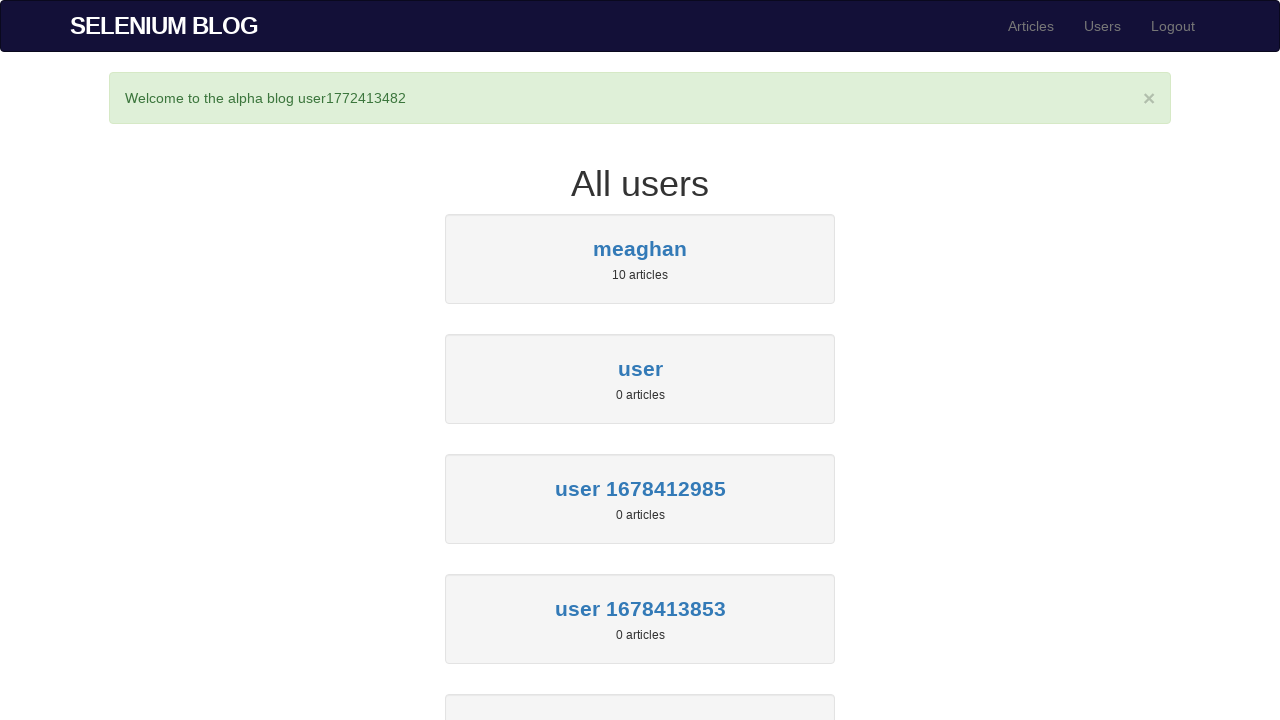